Tests link navigation on DemoQA links page by clicking on links using linkText and partialLinkText locators

Starting URL: https://demoqa.com/links

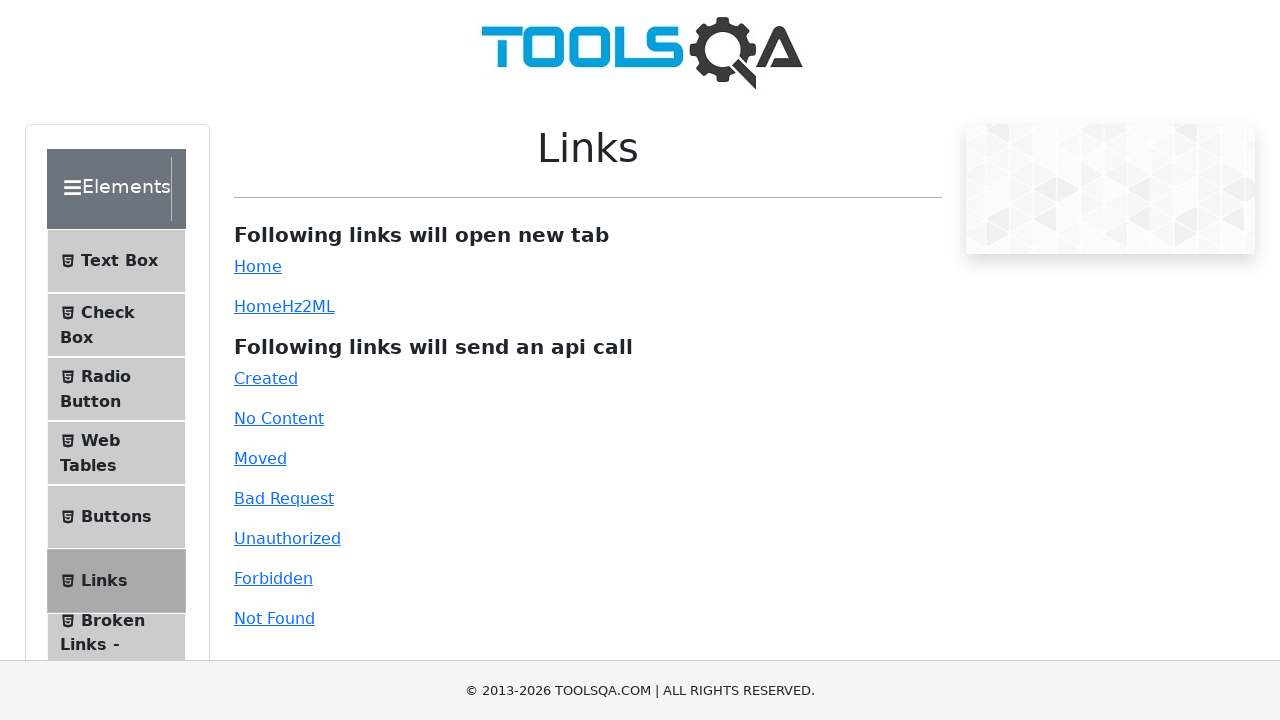

Clicked 'Home' link using exact link text locator at (258, 266) on a:text-is('Home')
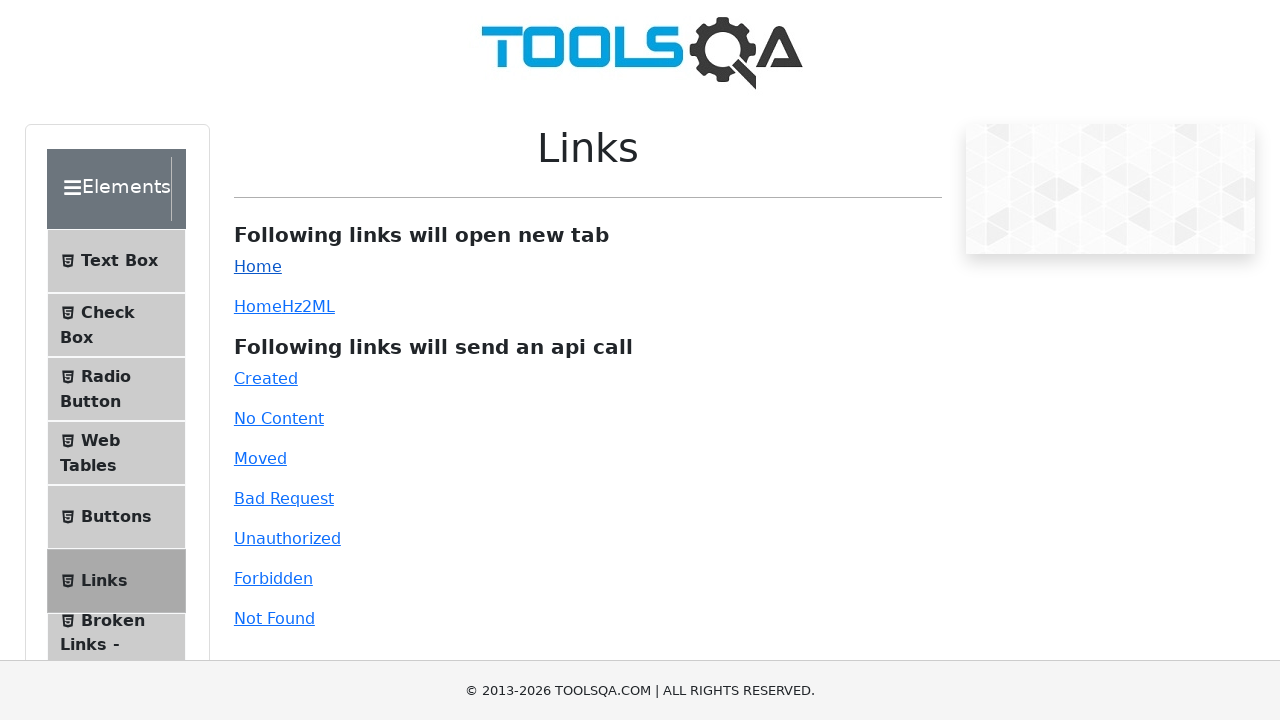

Clicked link containing 'home' using partial link text locator at (258, 266) on a:text('home')
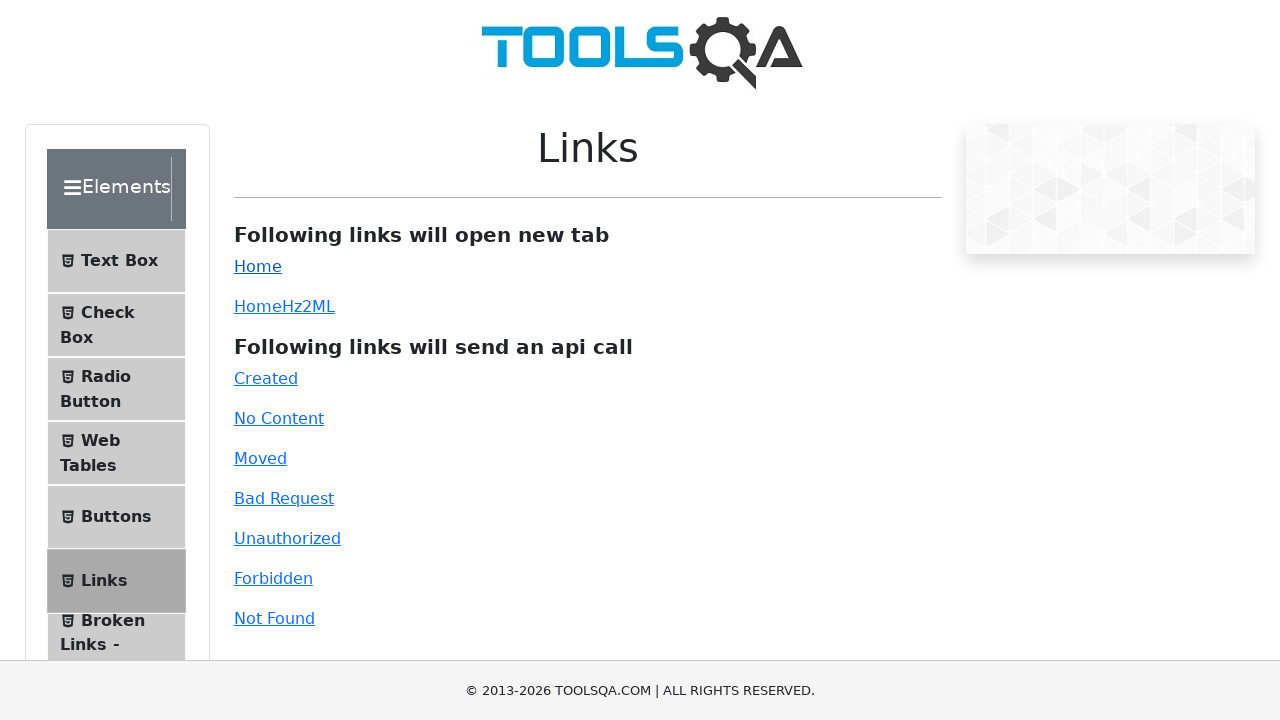

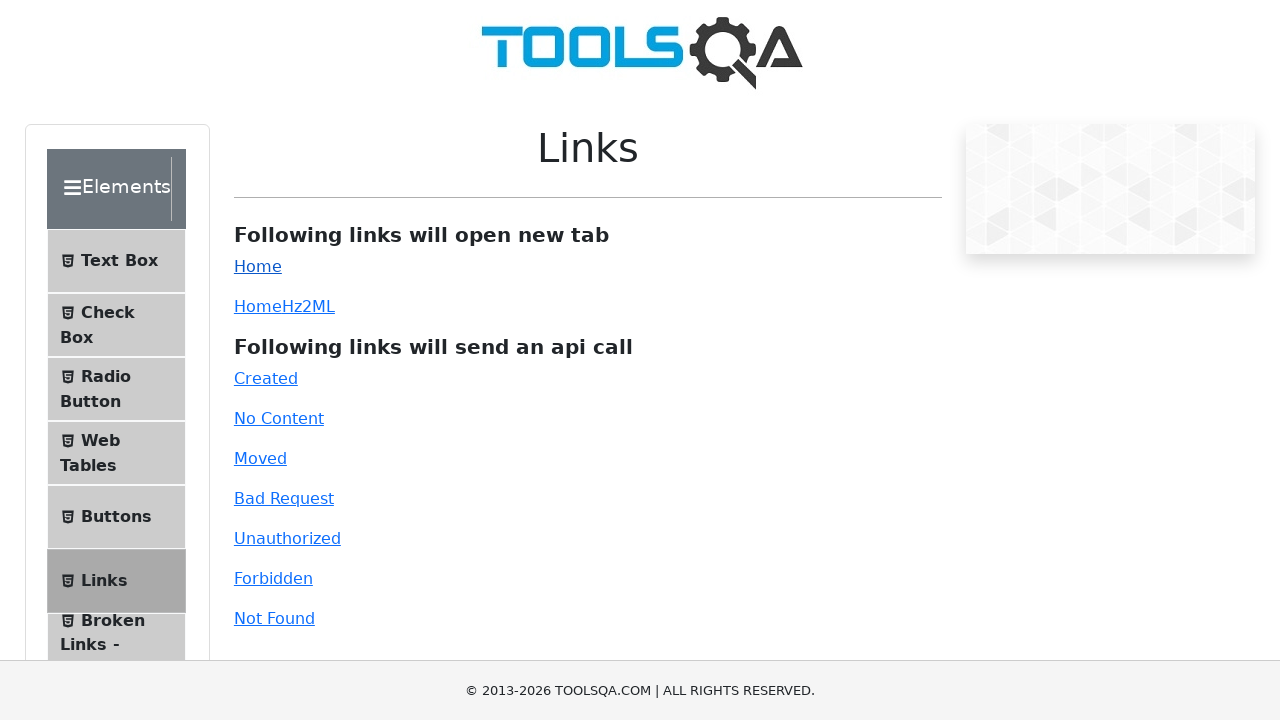